Tests that the application works correctly on mobile viewport (375x667)

Starting URL: https://nofx-local-starter.vercel.app

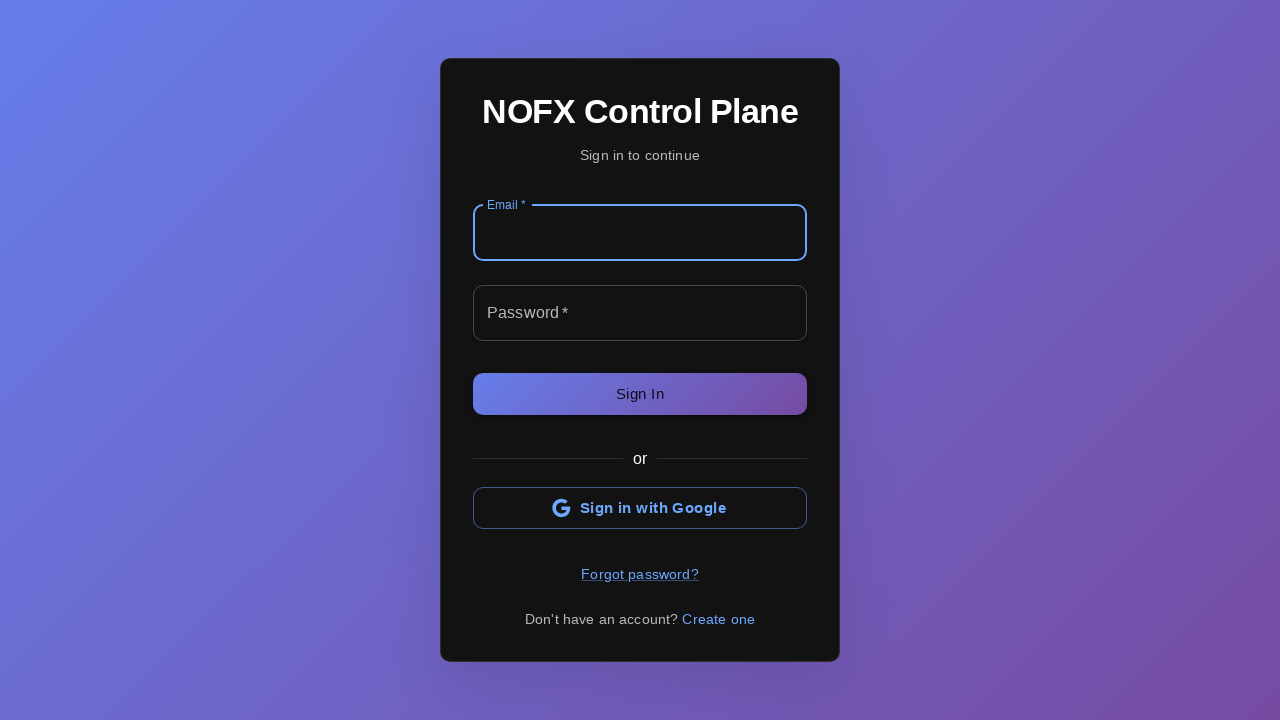

Set viewport size to 375x667 (mobile)
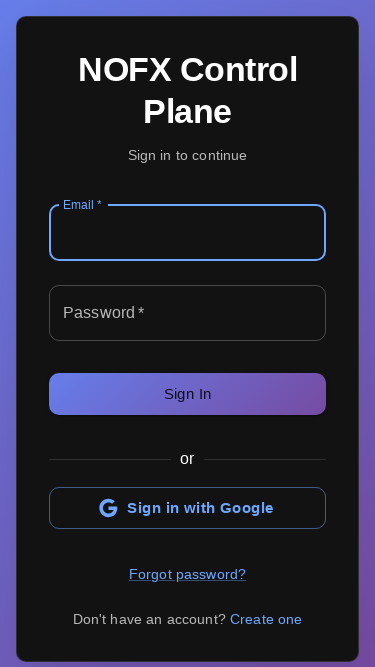

Reloaded page
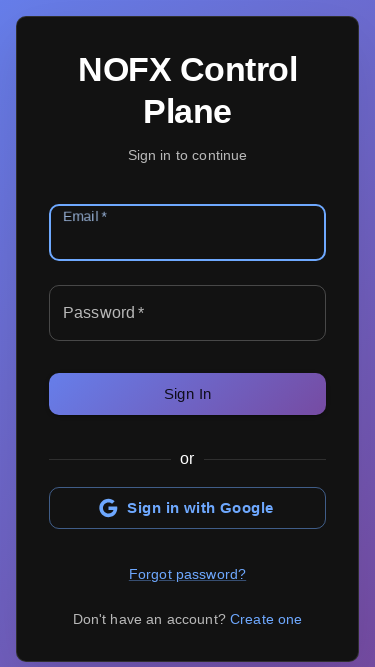

Waited for page to reach networkidle state
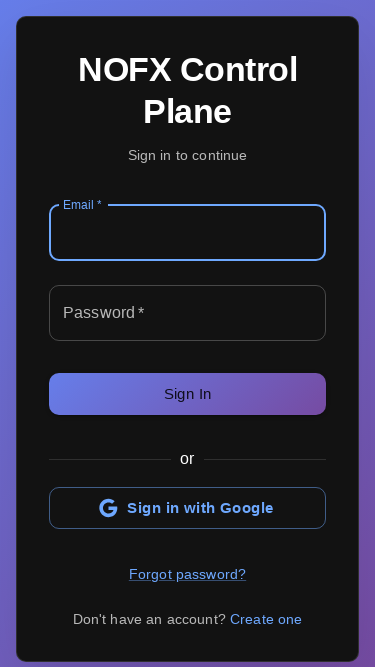

Checked if root element is visible
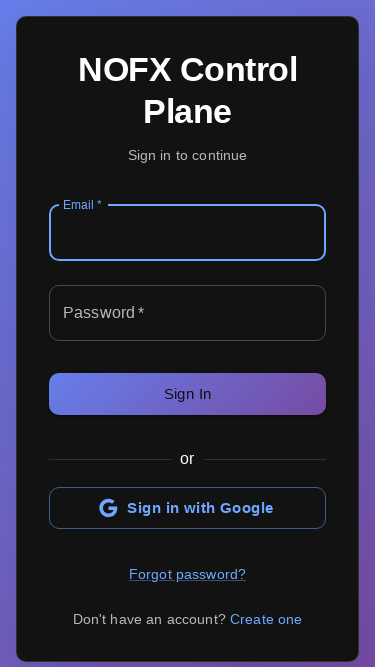

Asserted root element is visible on mobile viewport
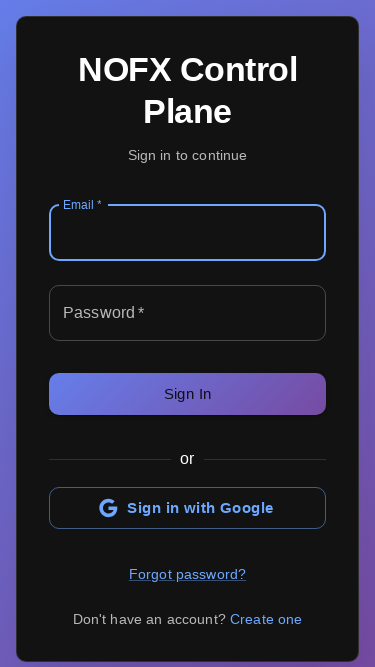

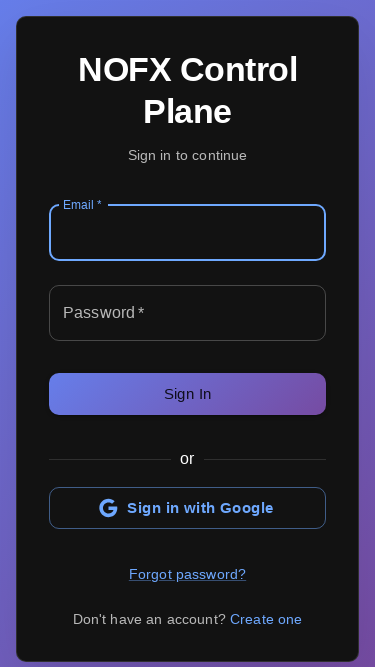